Navigates to the Playwright homepage, clicks the "Get started" link, and verifies that the "Installation" heading becomes visible.

Starting URL: https://playwright.dev/

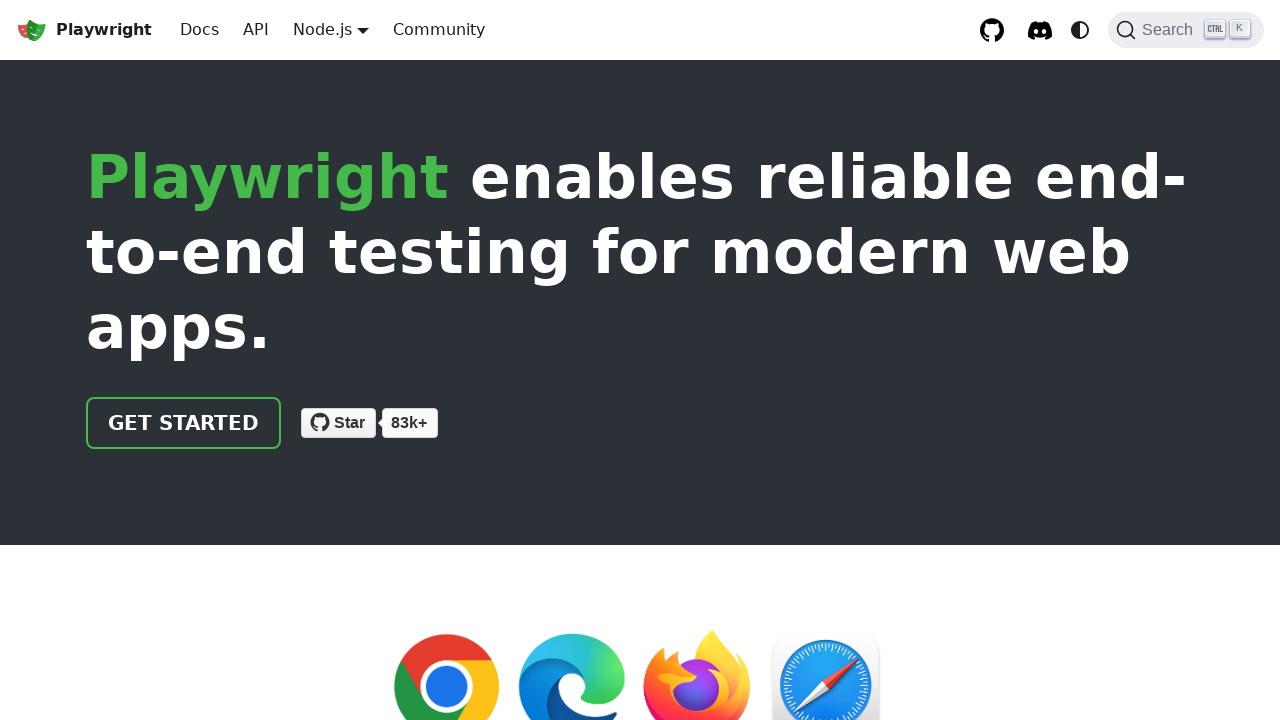

Navigated to Playwright homepage
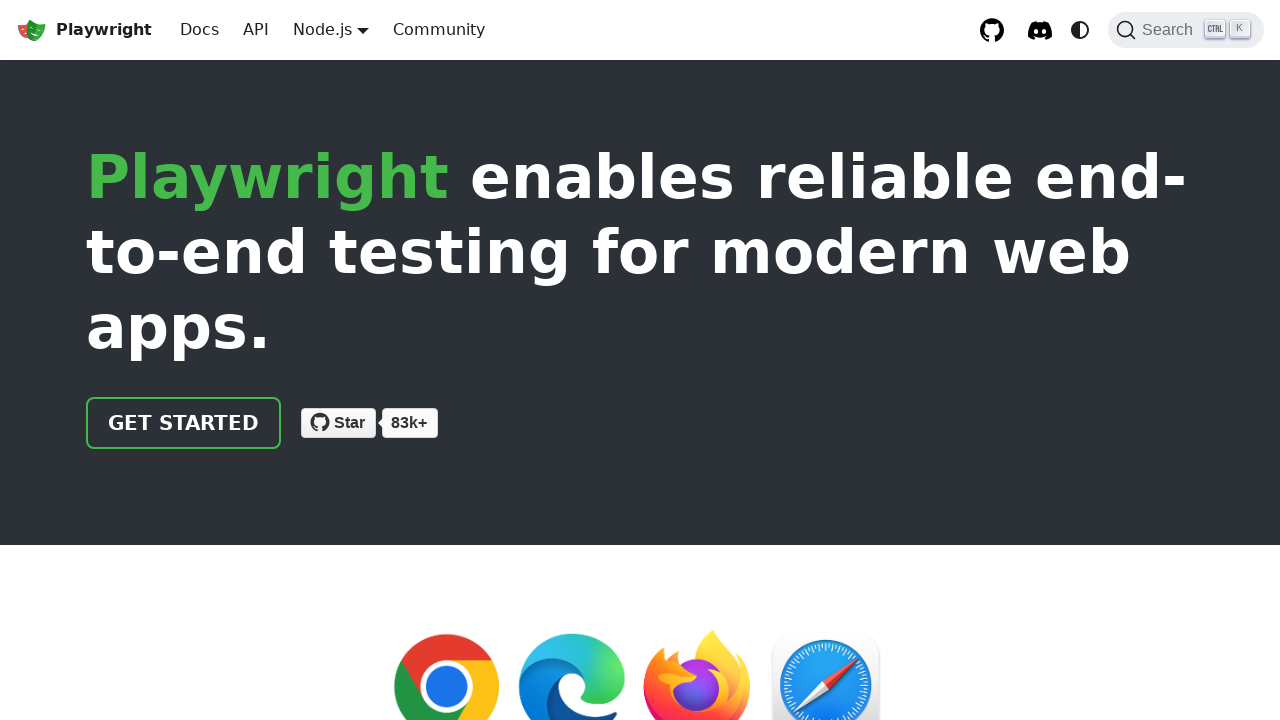

Clicked the 'Get started' link at (184, 423) on internal:role=link[name="Get started"i]
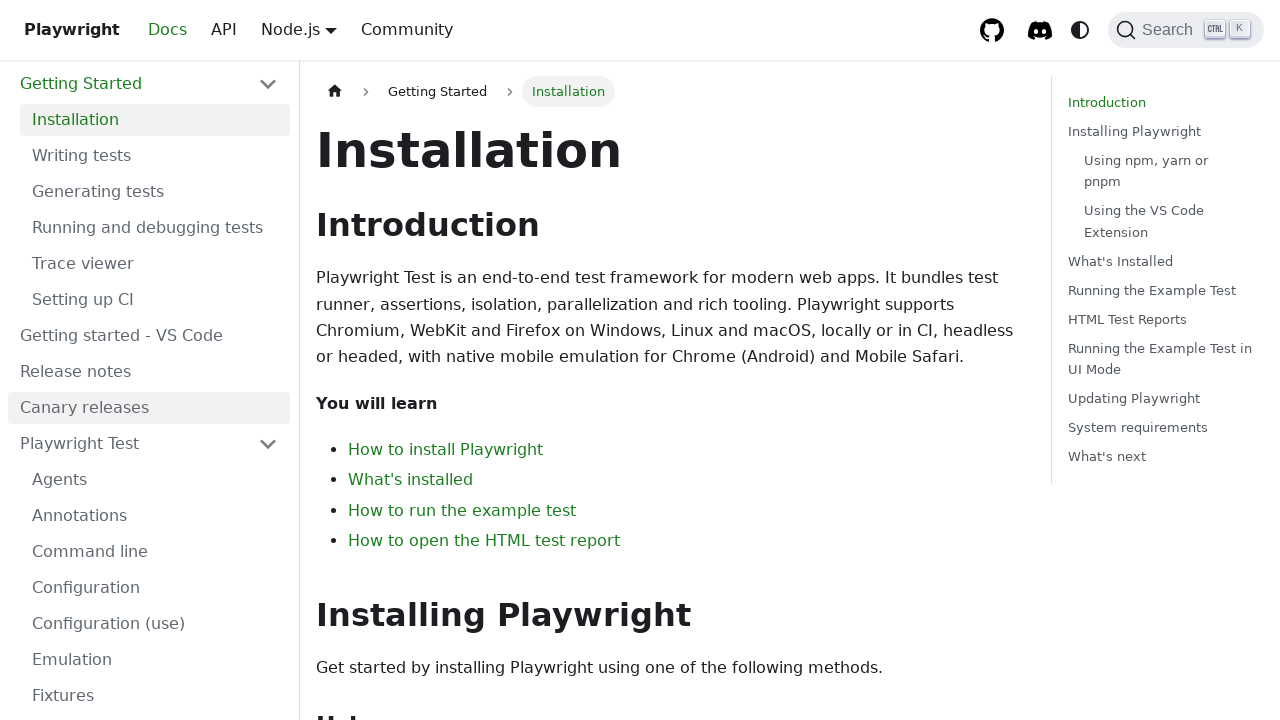

Installation heading became visible
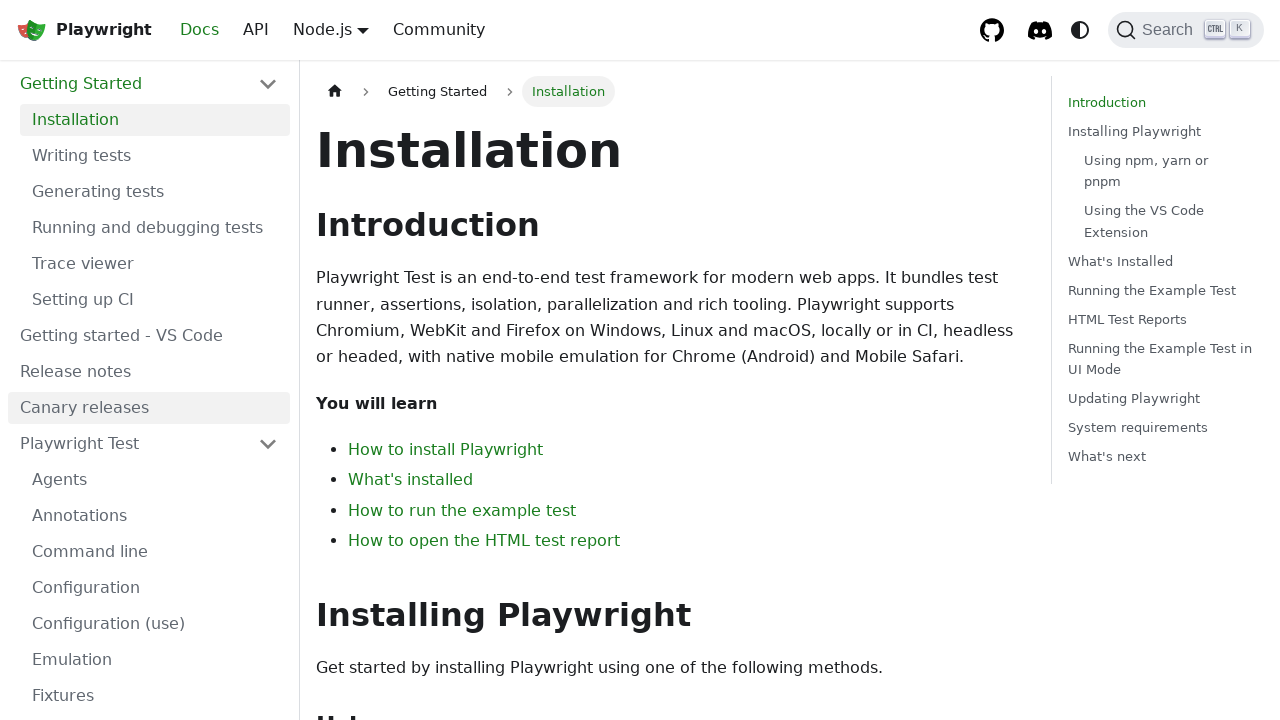

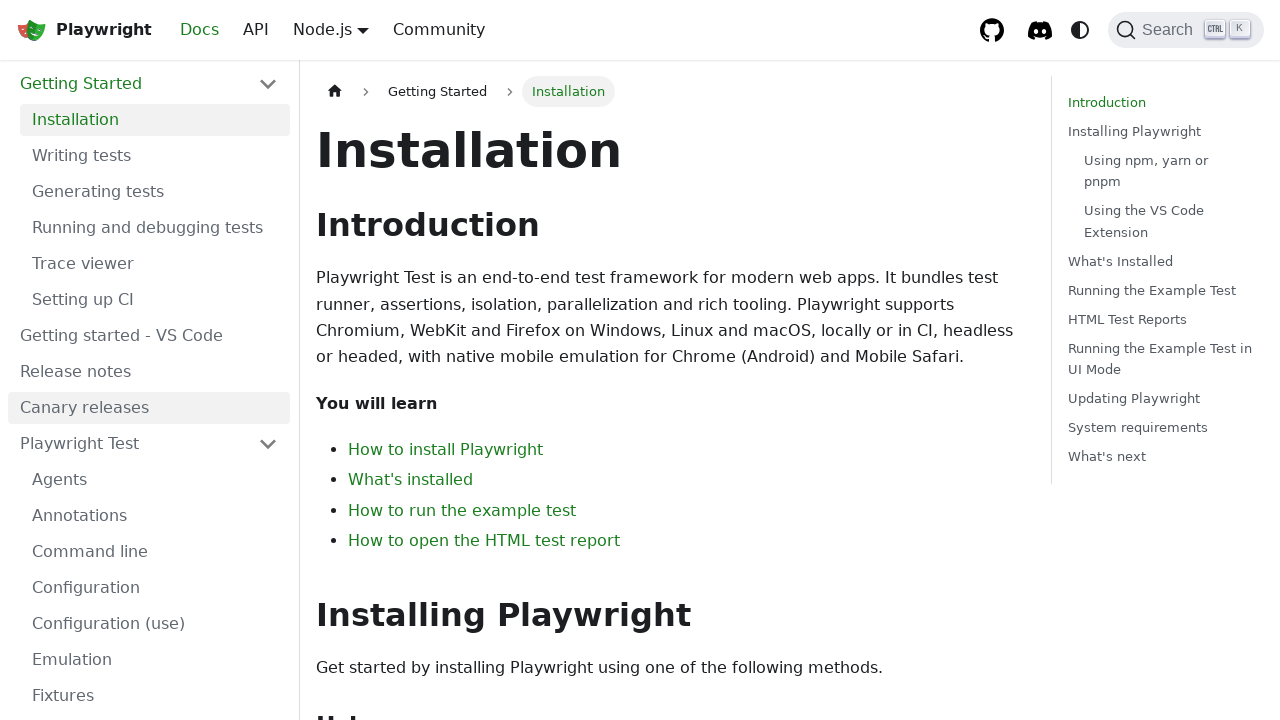